Tests explicit wait functionality by waiting for a price element to display "$100" and then clicking a book button

Starting URL: http://suninjuly.github.io/explicit_wait2.html

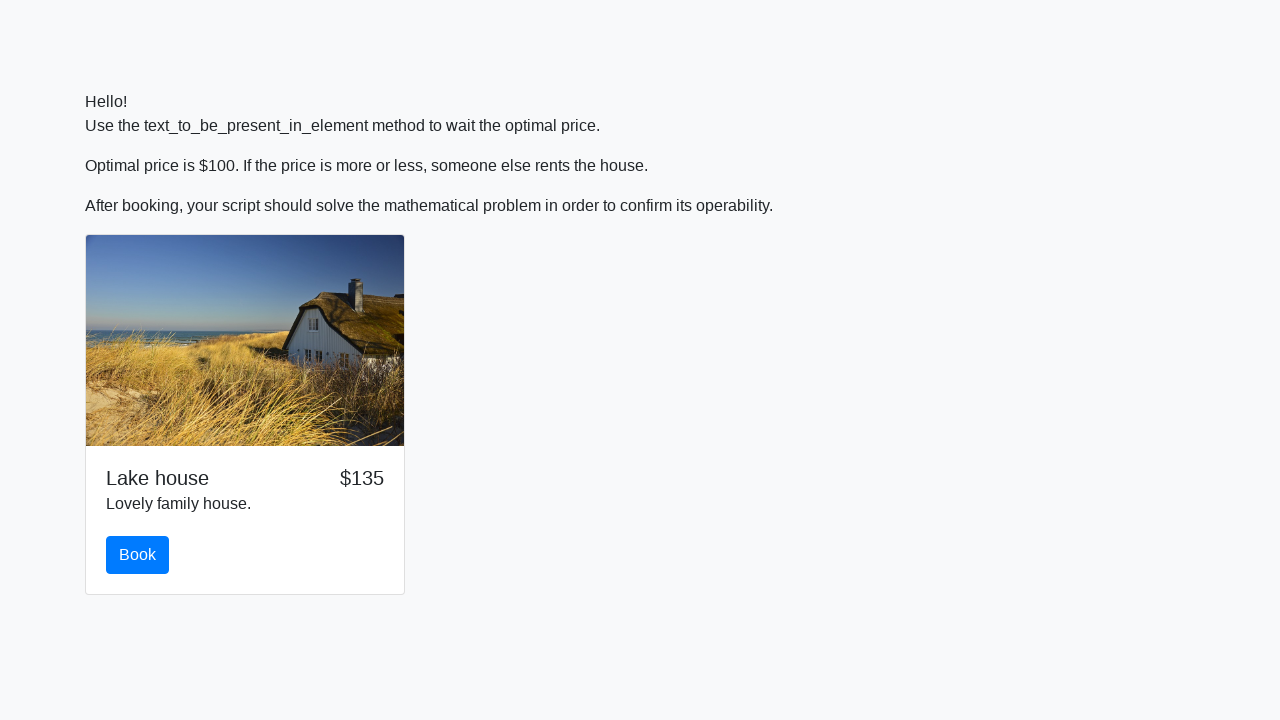

Navigated to explicit wait test page
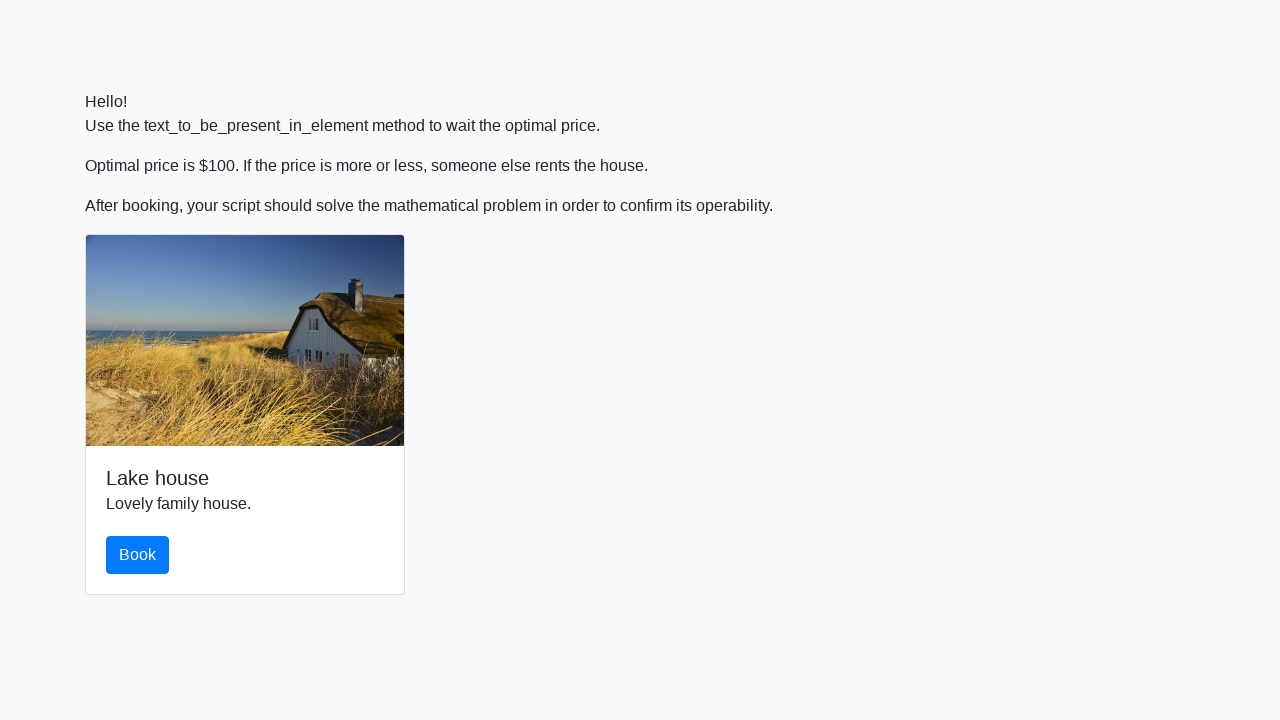

Waited for price element to display '$100'
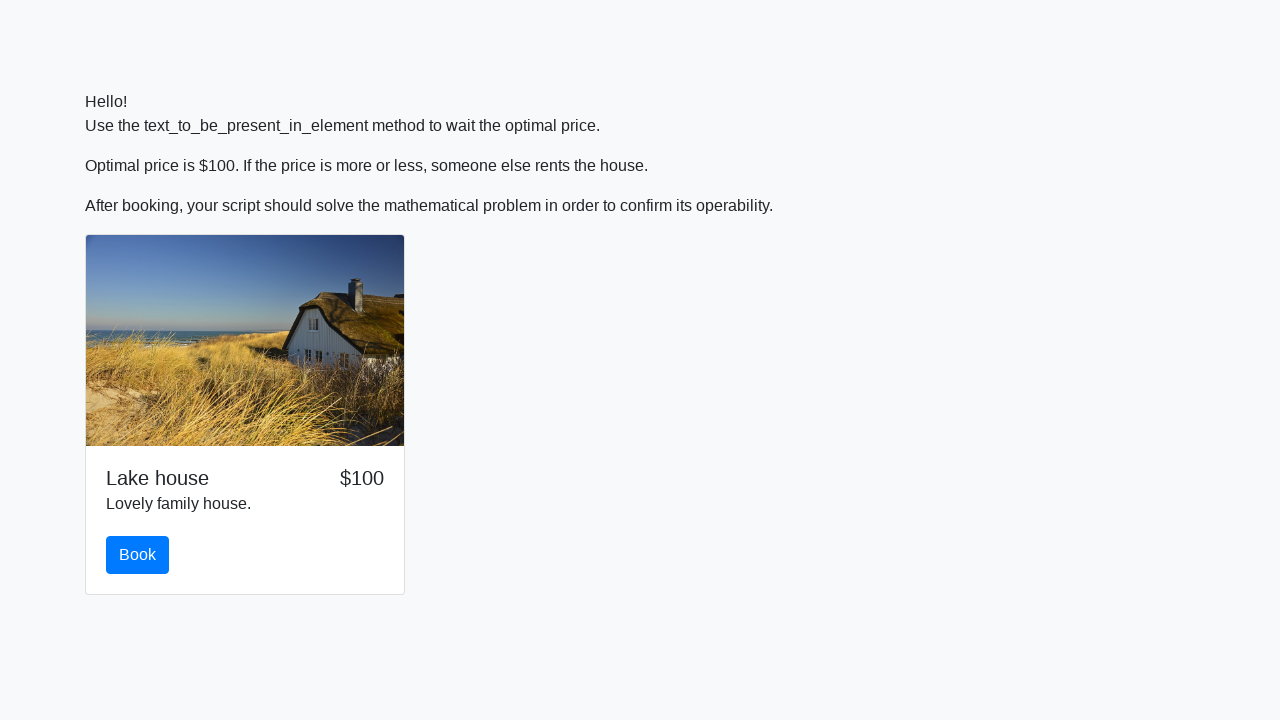

Clicked the book button at (138, 555) on #book
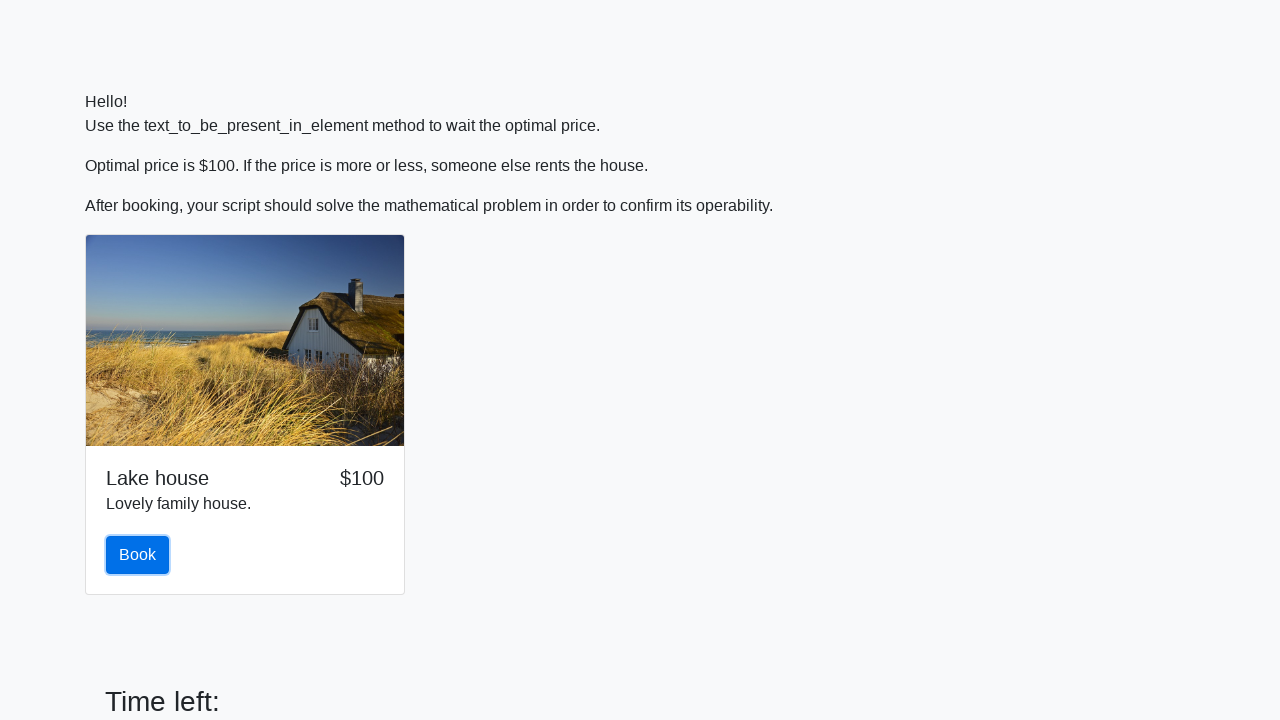

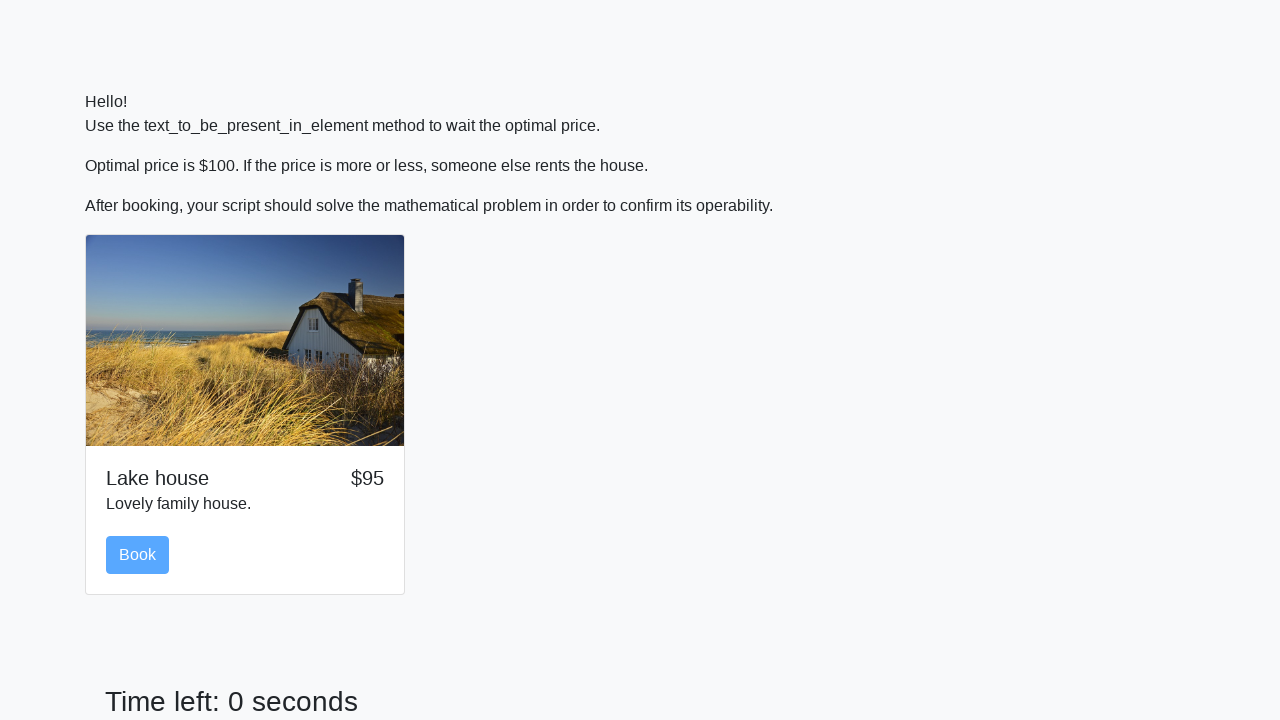